Tests selecting a country option by value in a dropdown, verifying that Russia can be selected using its value 'ru' and the feedback text updates correctly

Starting URL: https://osstep.github.io/action_selectOptions

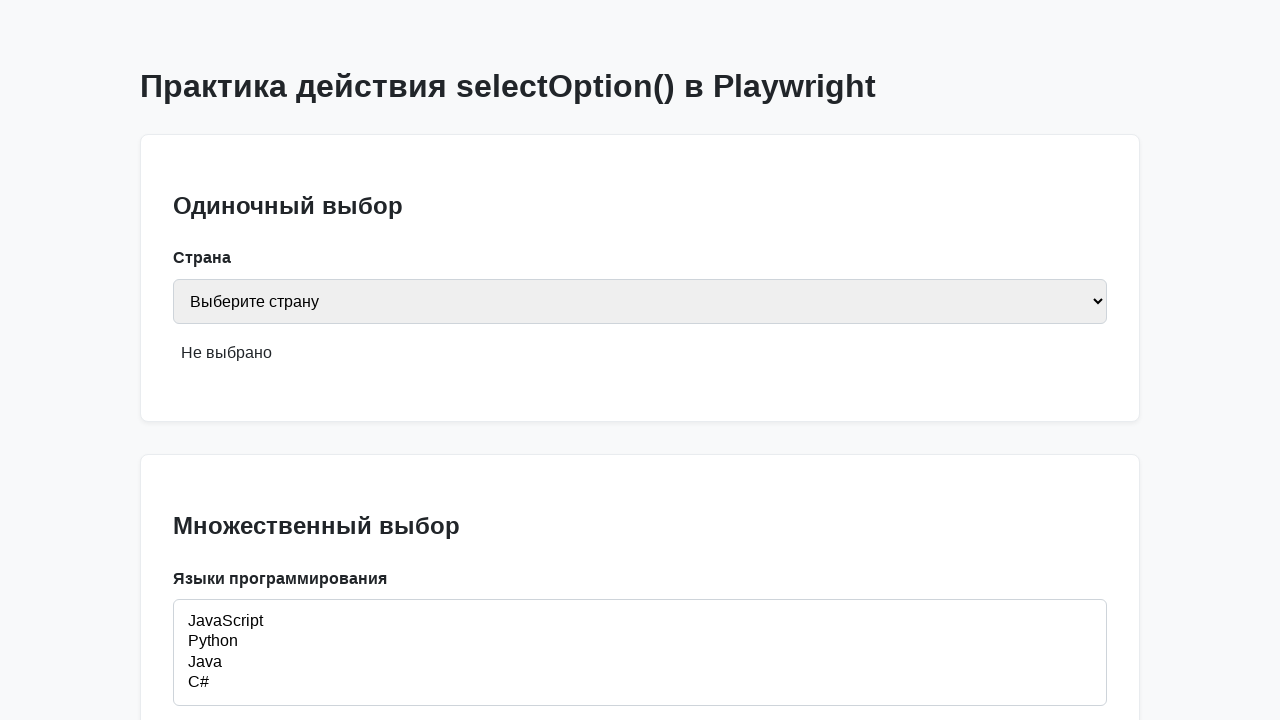

Located country select dropdown by label 'Страна'
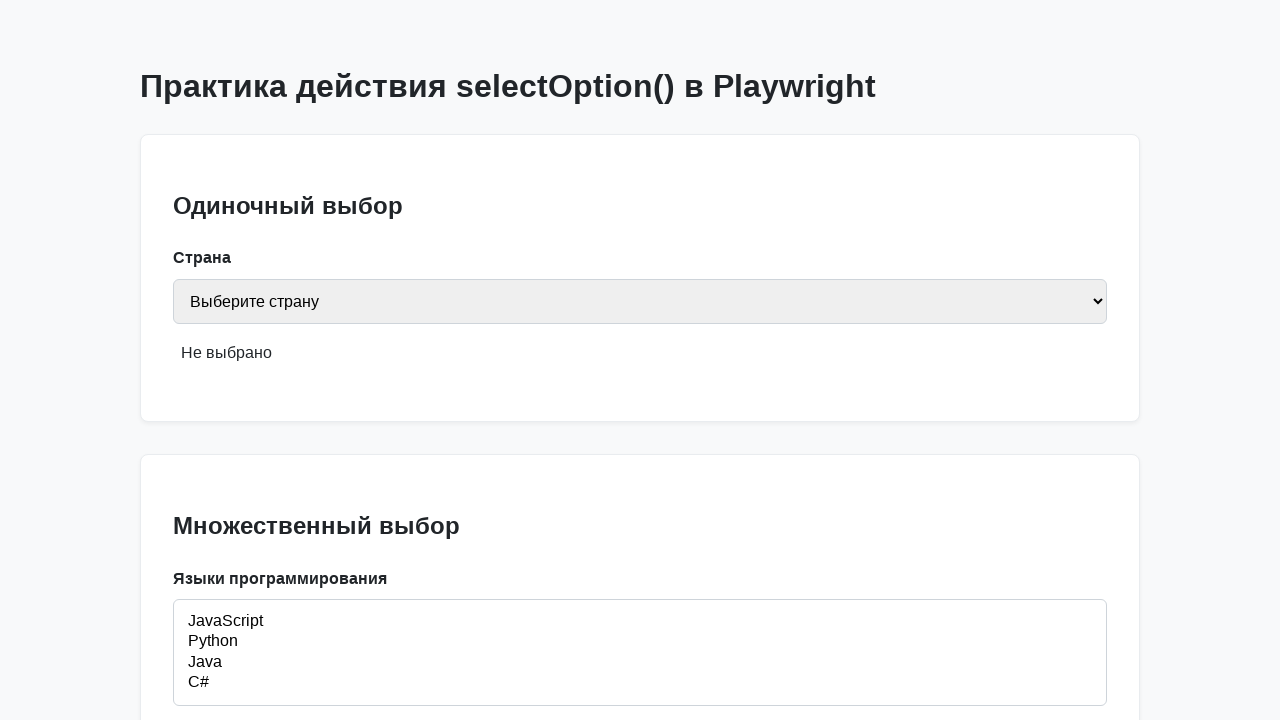

Verified that country select is empty
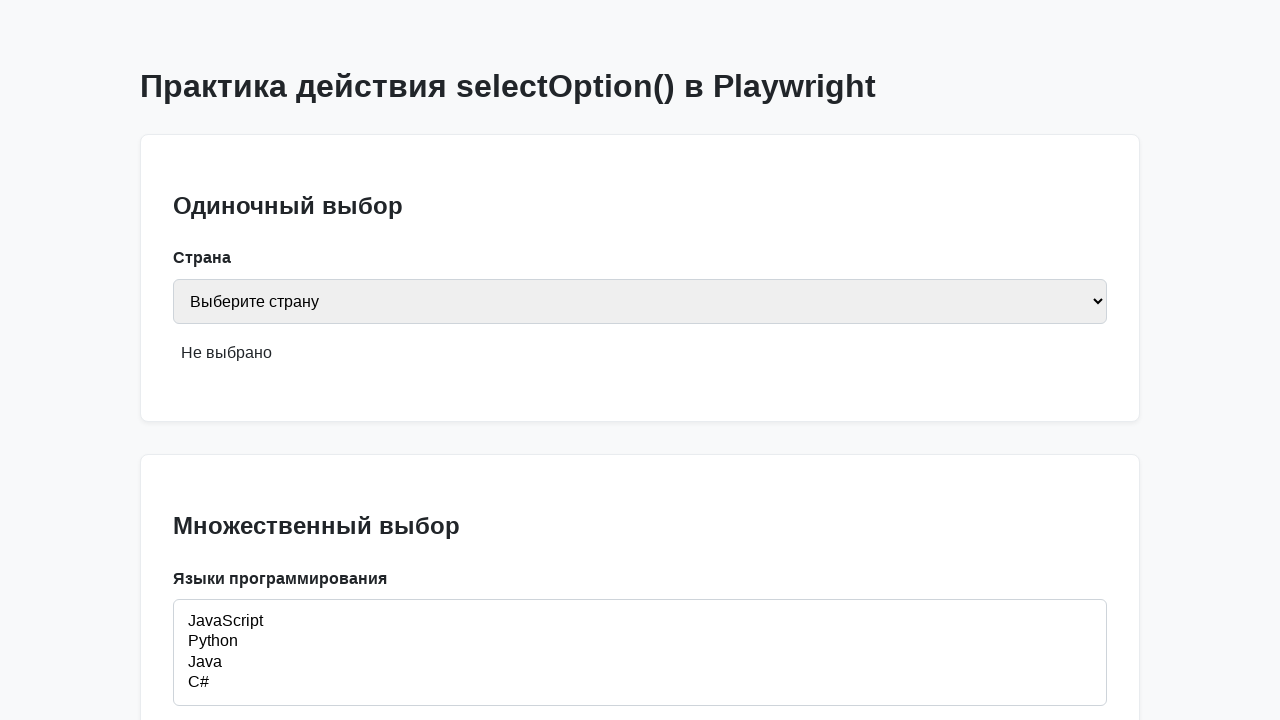

Selected Russia by value 'ru' from country dropdown on internal:label="\u0421\u0442\u0440\u0430\u043d\u0430"i
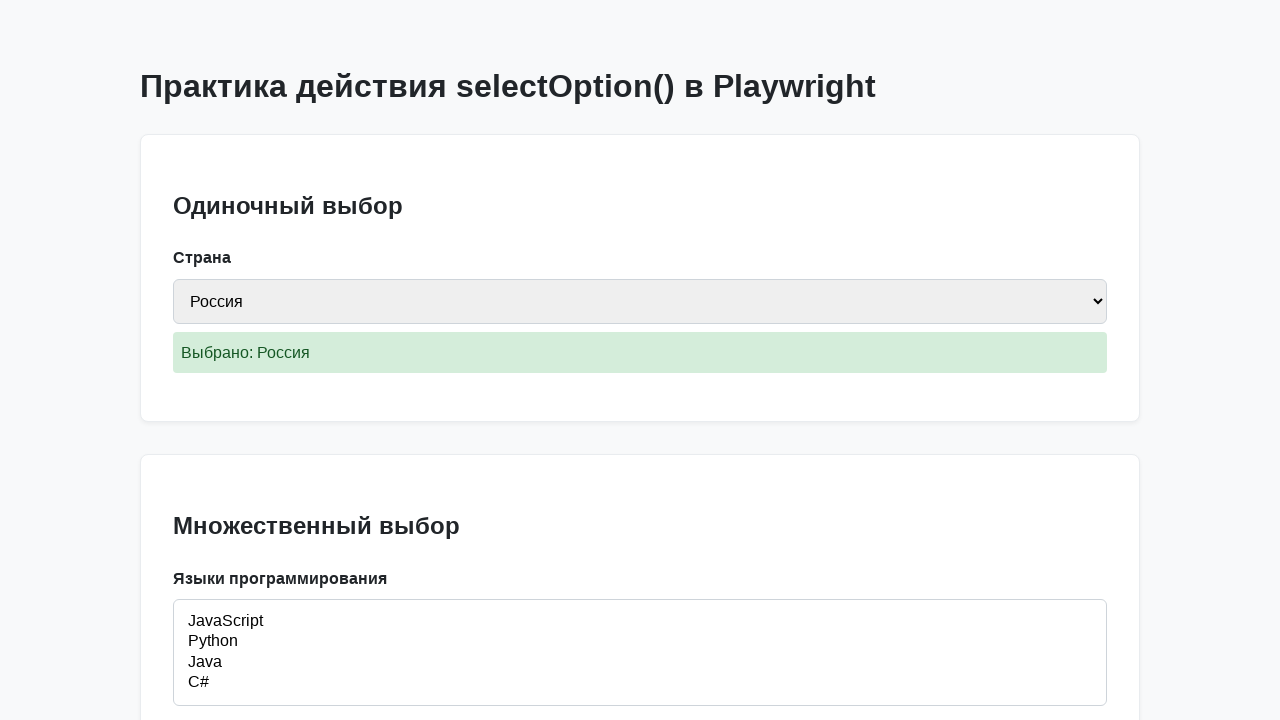

Verified that 'ru' is selected in country dropdown
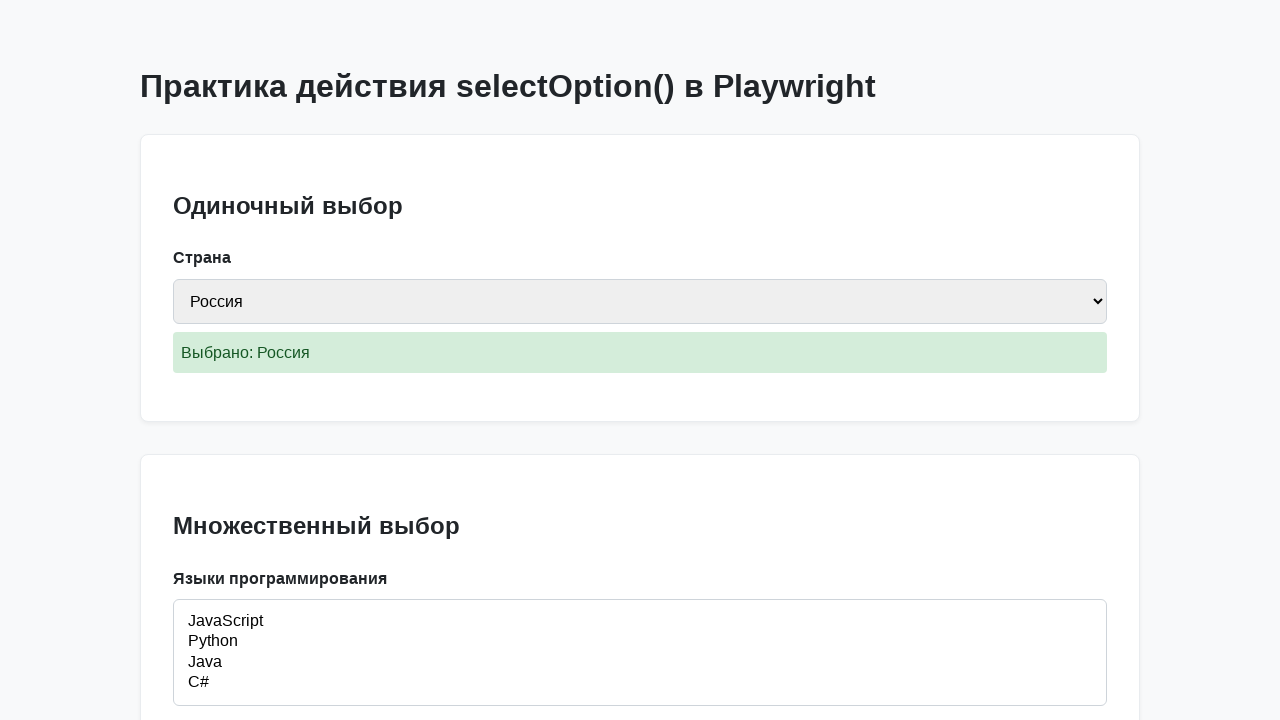

Feedback text 'Выбрано: Россия' appeared confirming Russia selection
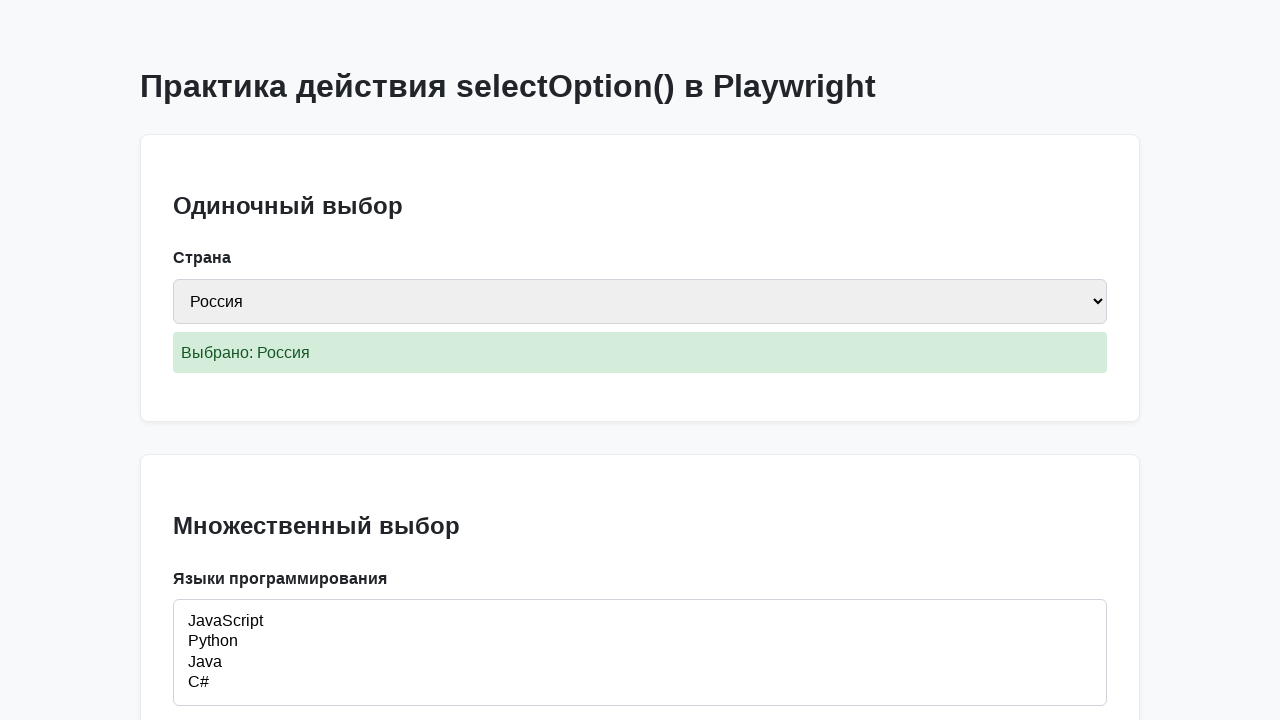

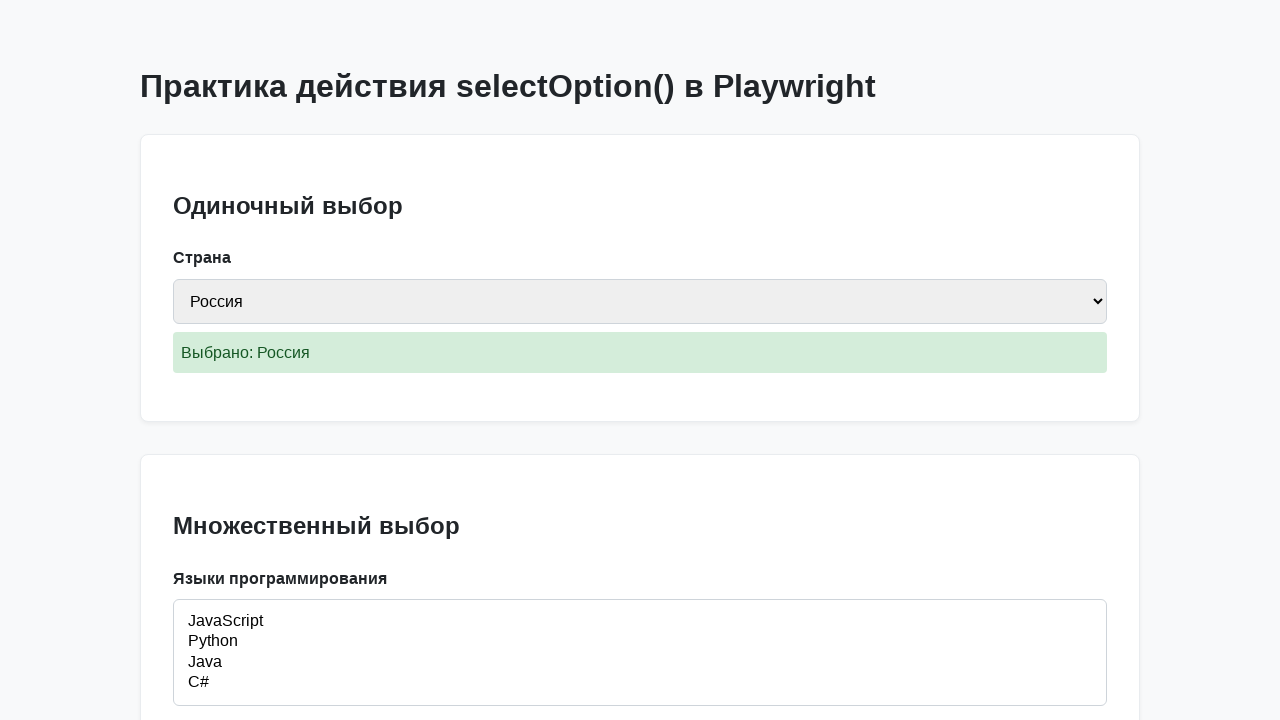